Tests that the clear completed button displays correct text

Starting URL: https://demo.playwright.dev/todomvc

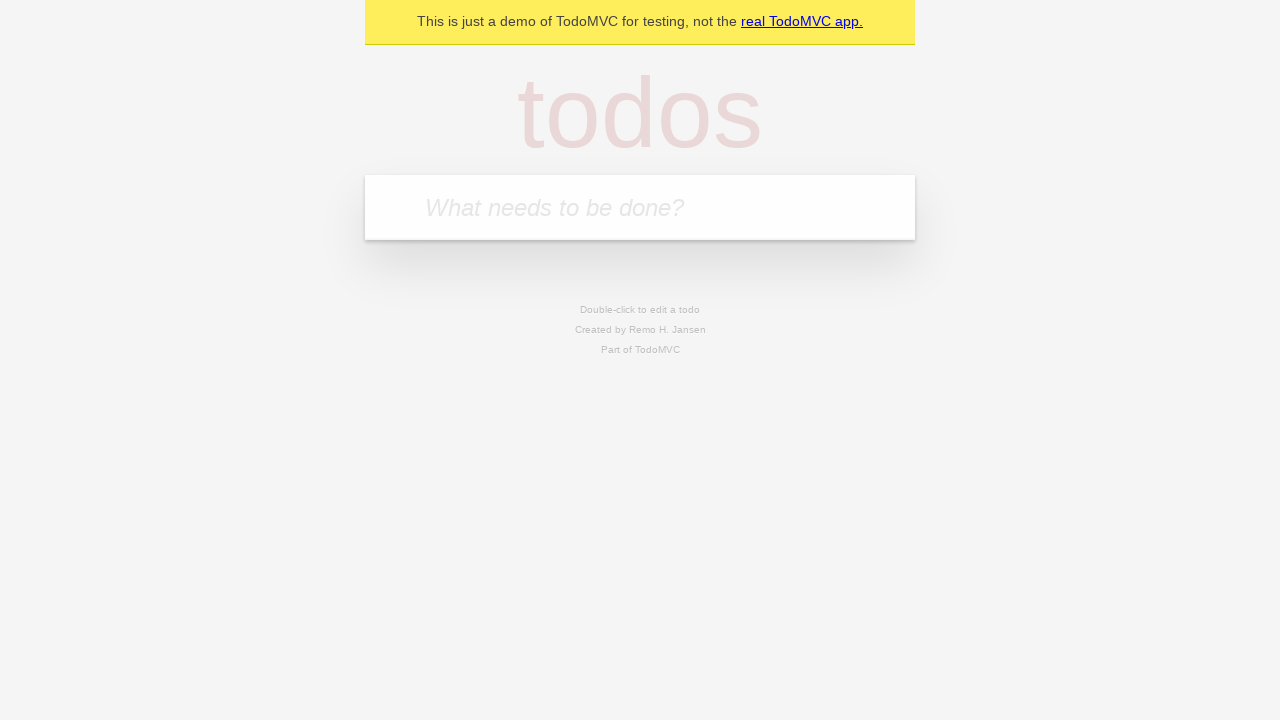

Filled new todo input with 'buy some cheese' on .new-todo
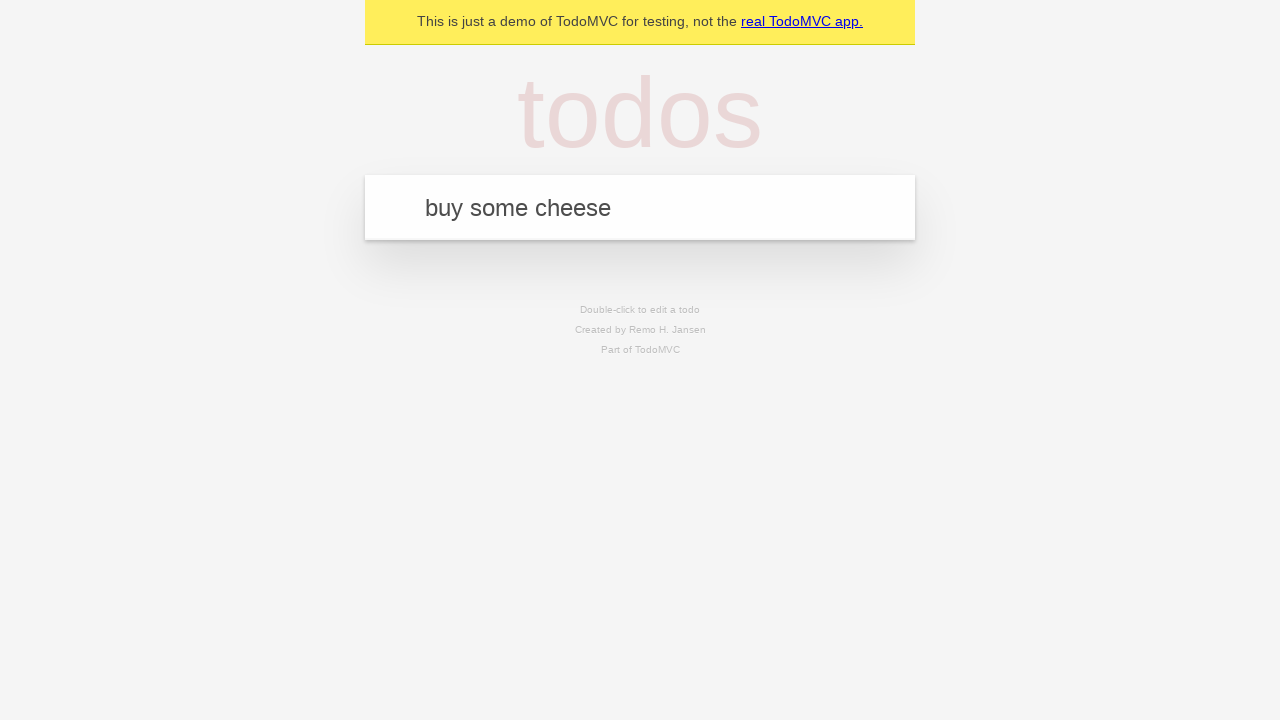

Pressed Enter to create first todo on .new-todo
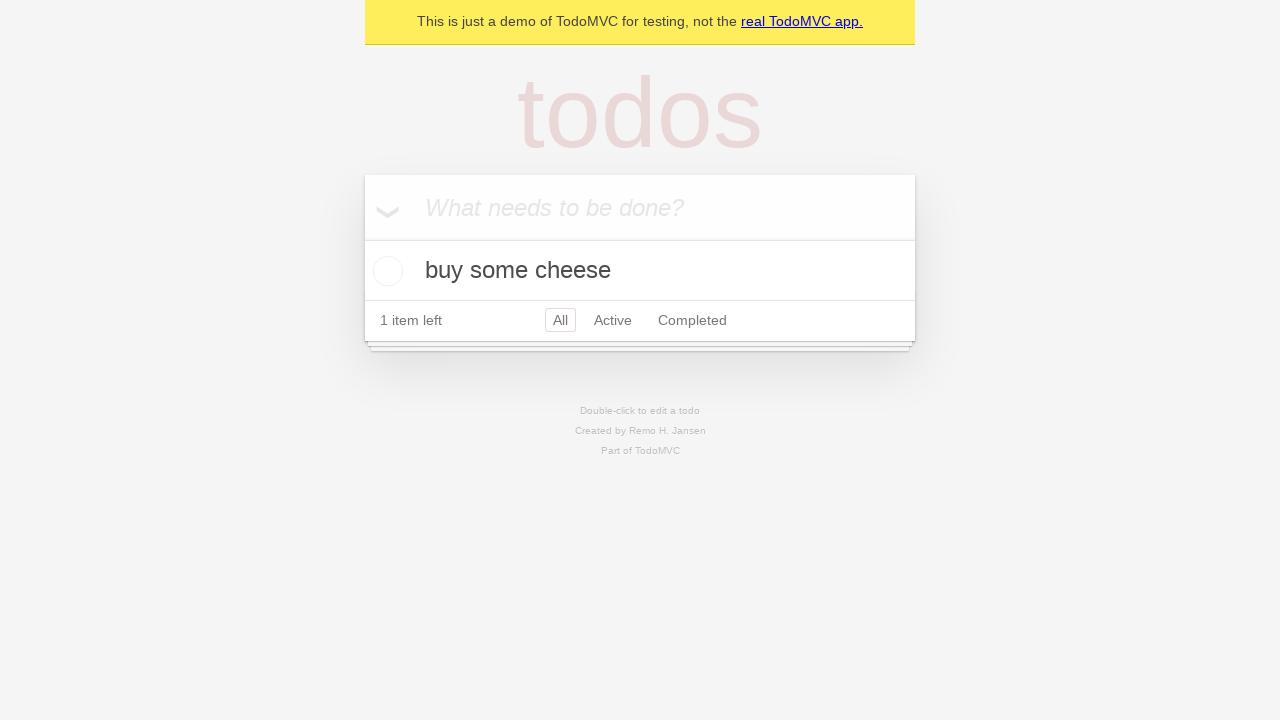

Filled new todo input with 'feed the cat' on .new-todo
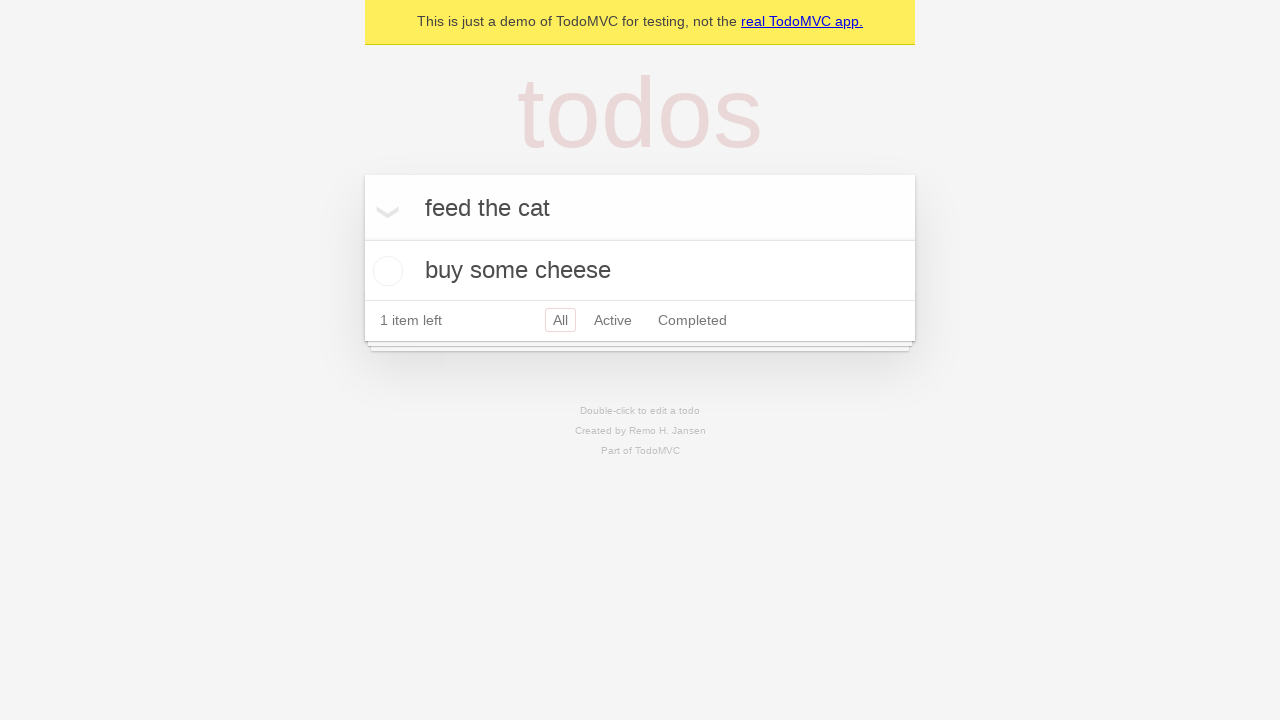

Pressed Enter to create second todo on .new-todo
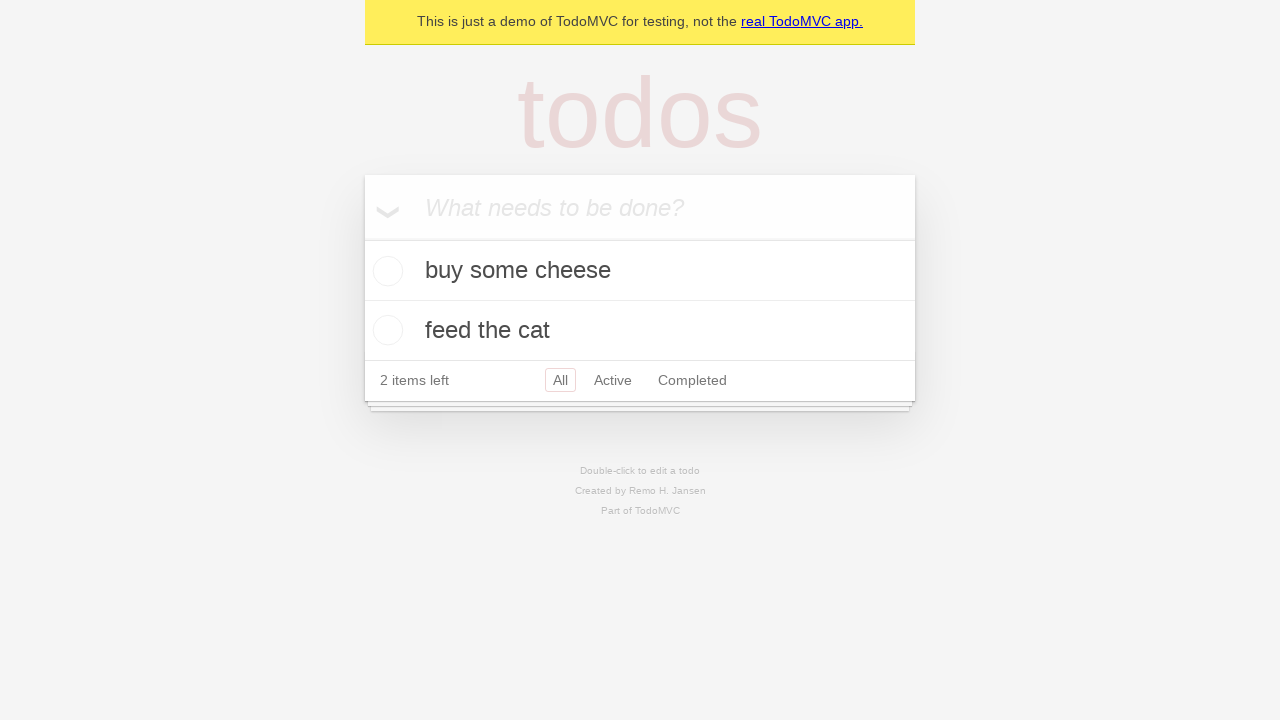

Filled new todo input with 'book a doctors appointment' on .new-todo
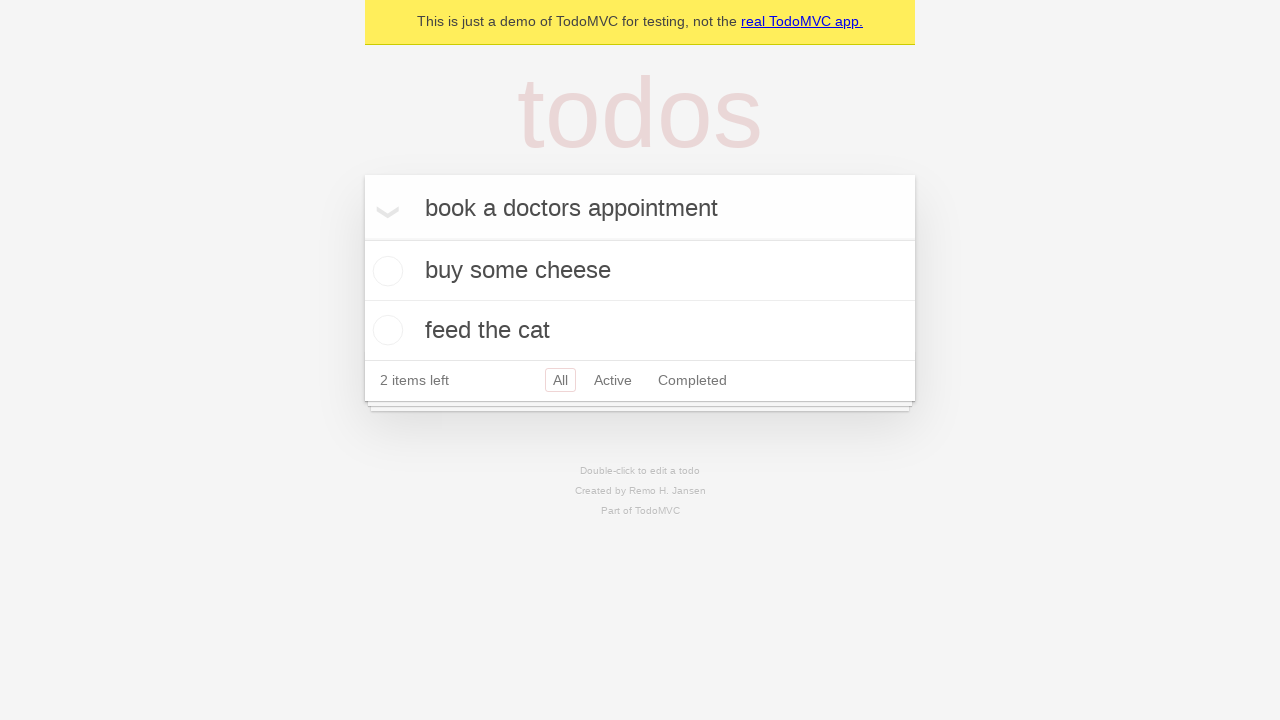

Pressed Enter to create third todo on .new-todo
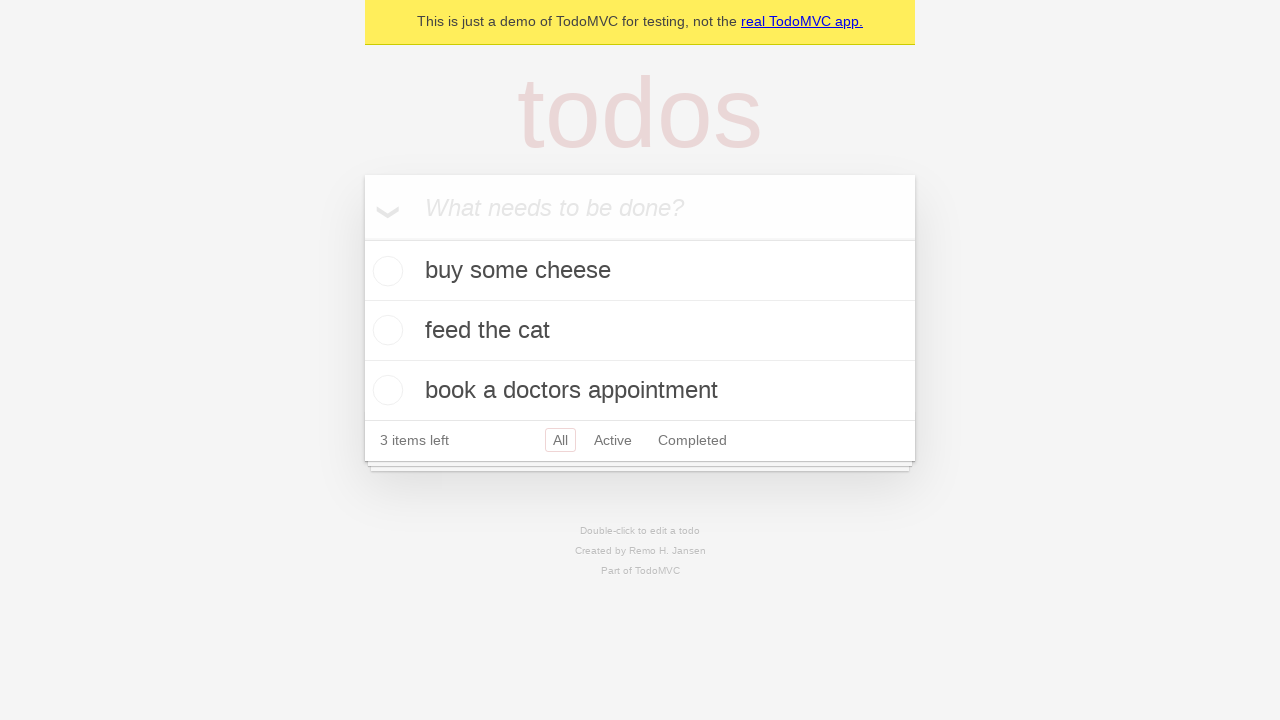

Waited for all three todo items to load
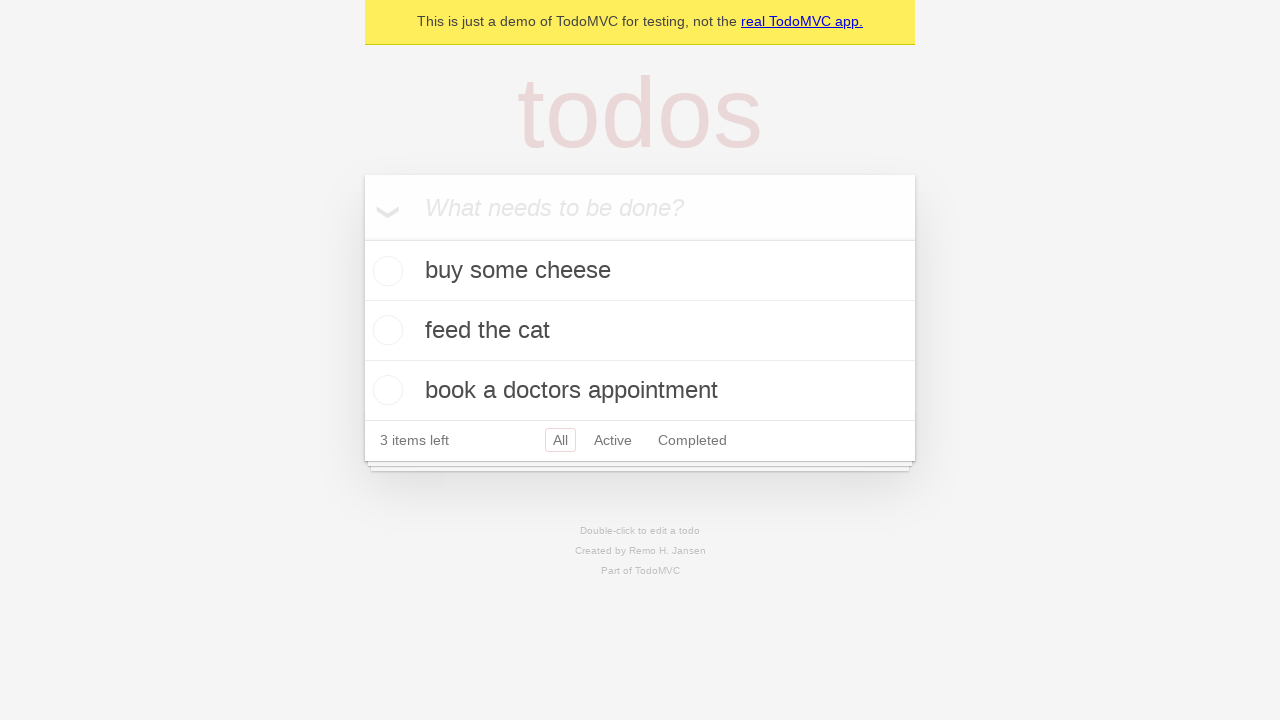

Checked the first todo item at (385, 271) on .todo-list li .toggle >> nth=0
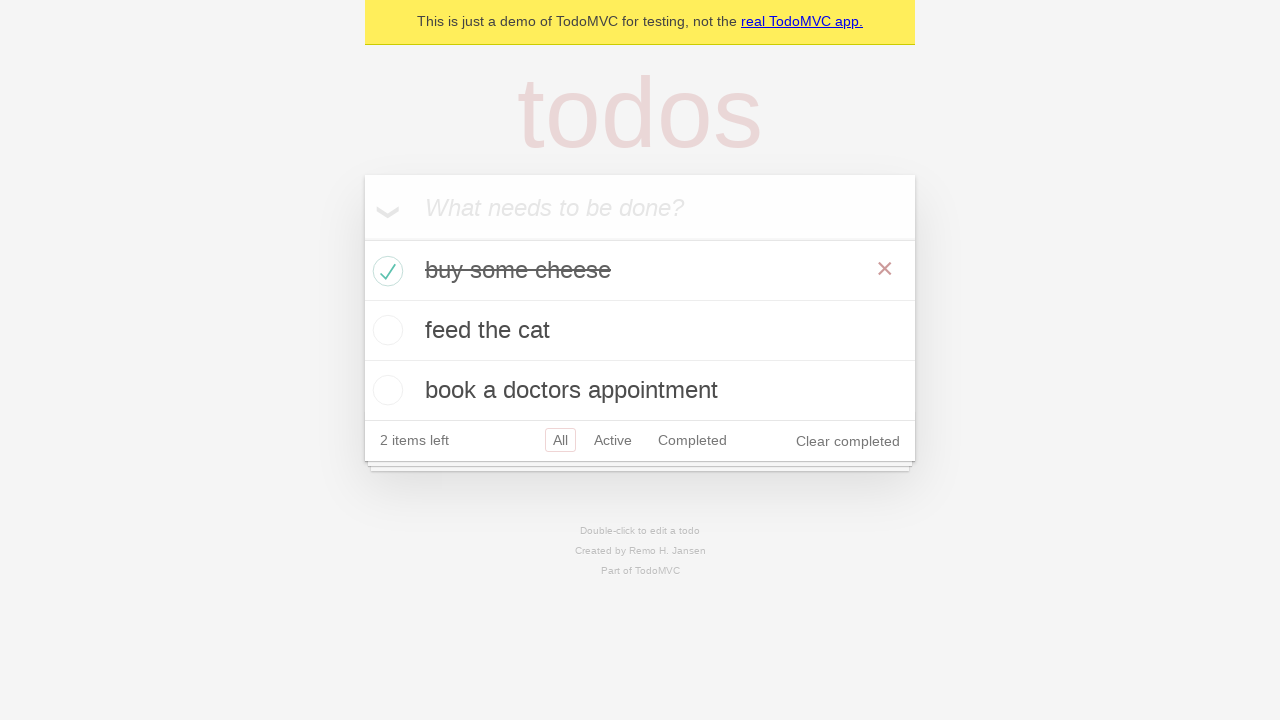

Clear completed button appeared after marking first item complete
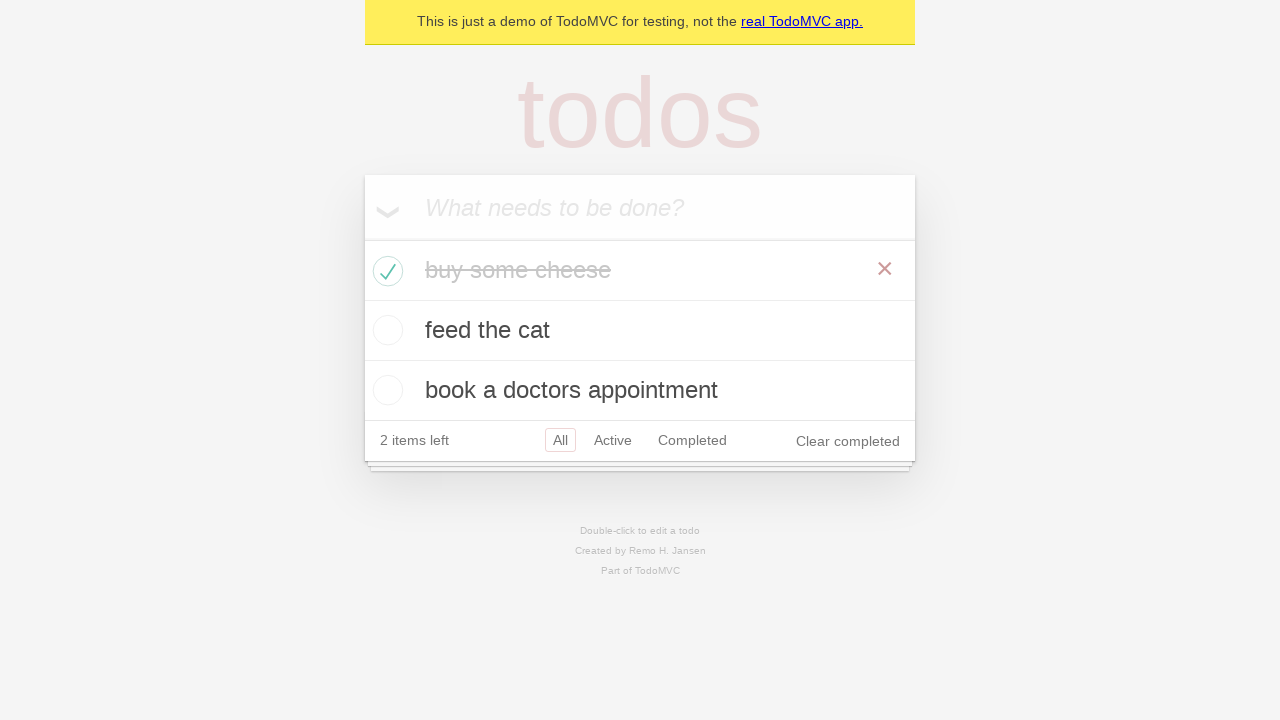

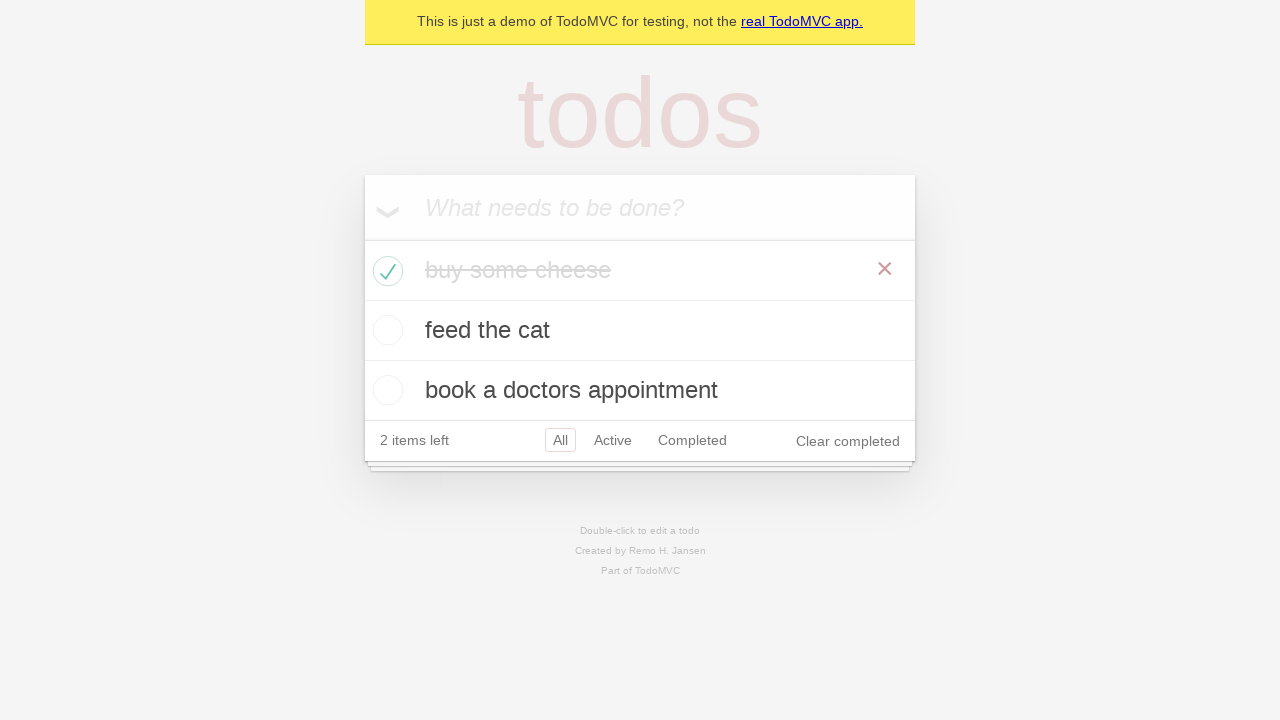